Tests a jQuery ComboTree dropdown component by clicking on the multi-selection dropdown input field to open it.

Starting URL: https://www.jqueryscript.net/demo/Drop-Down-Combo-Tree/

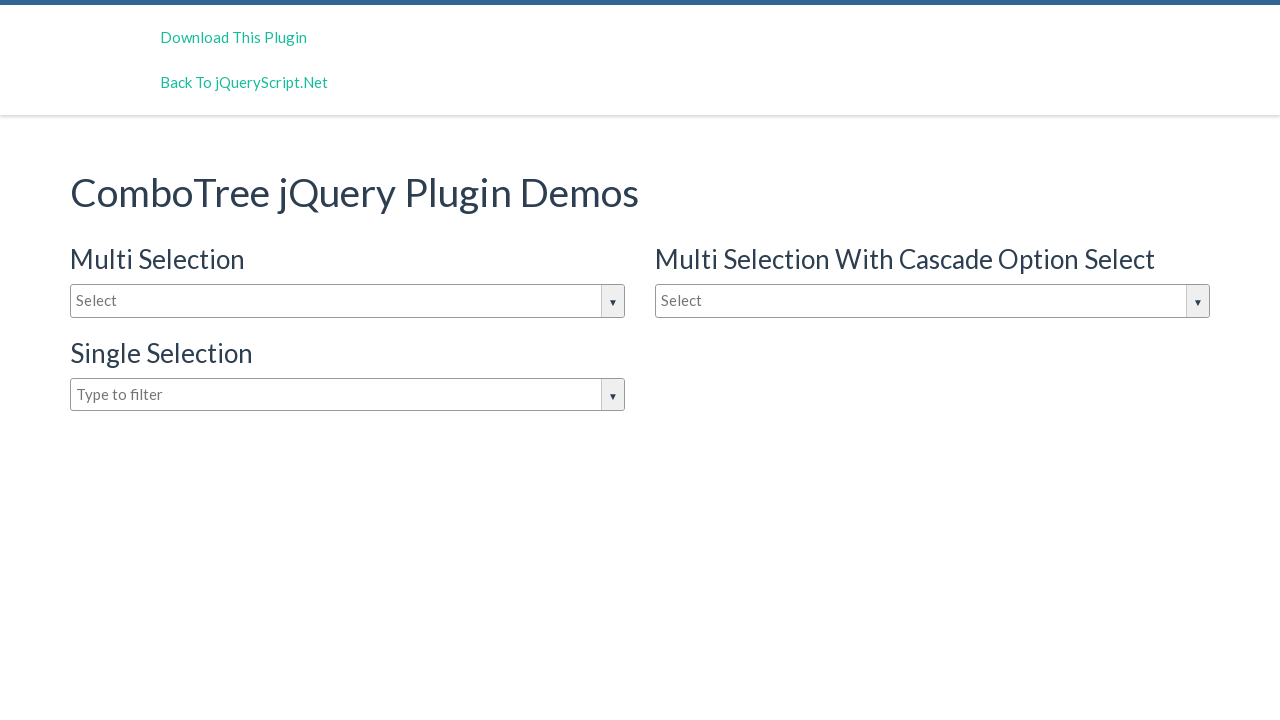

Navigated to jQuery ComboTree demo page
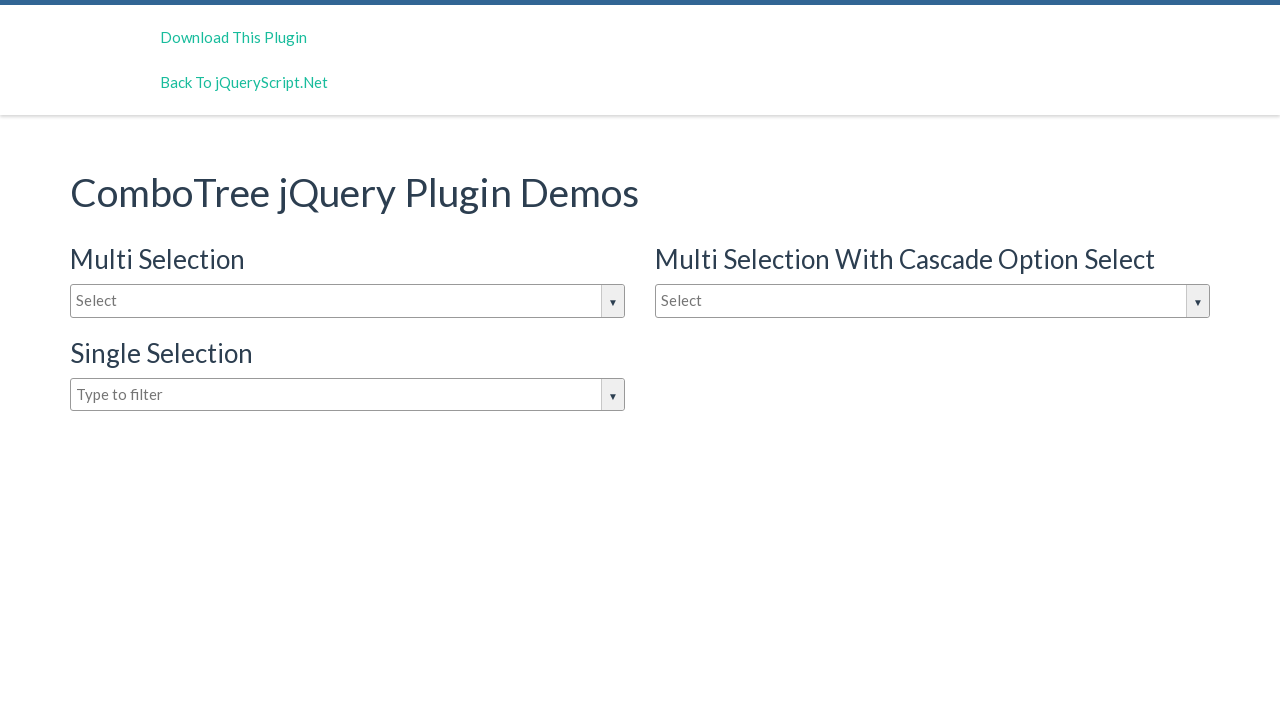

Clicked on the multi-selection dropdown input field to open it at (348, 301) on (//input[@type='text'])[1]
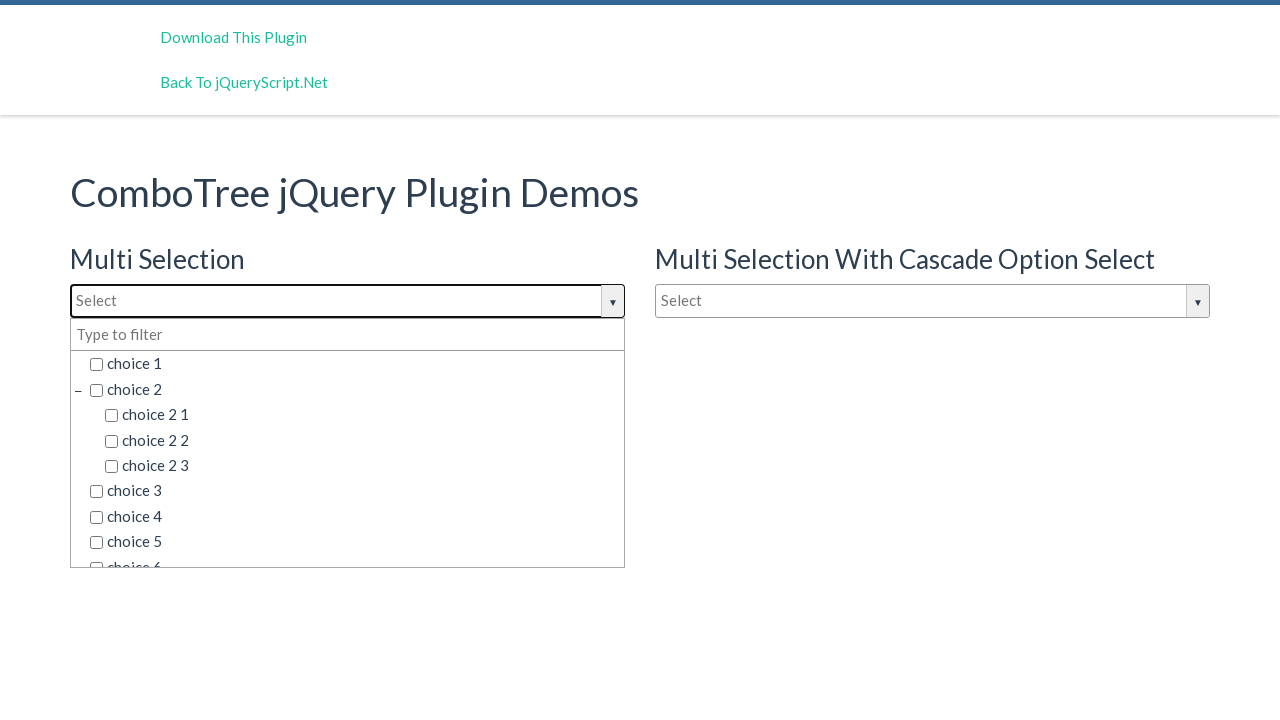

Waited 500ms for dropdown to become fully visible and interactive
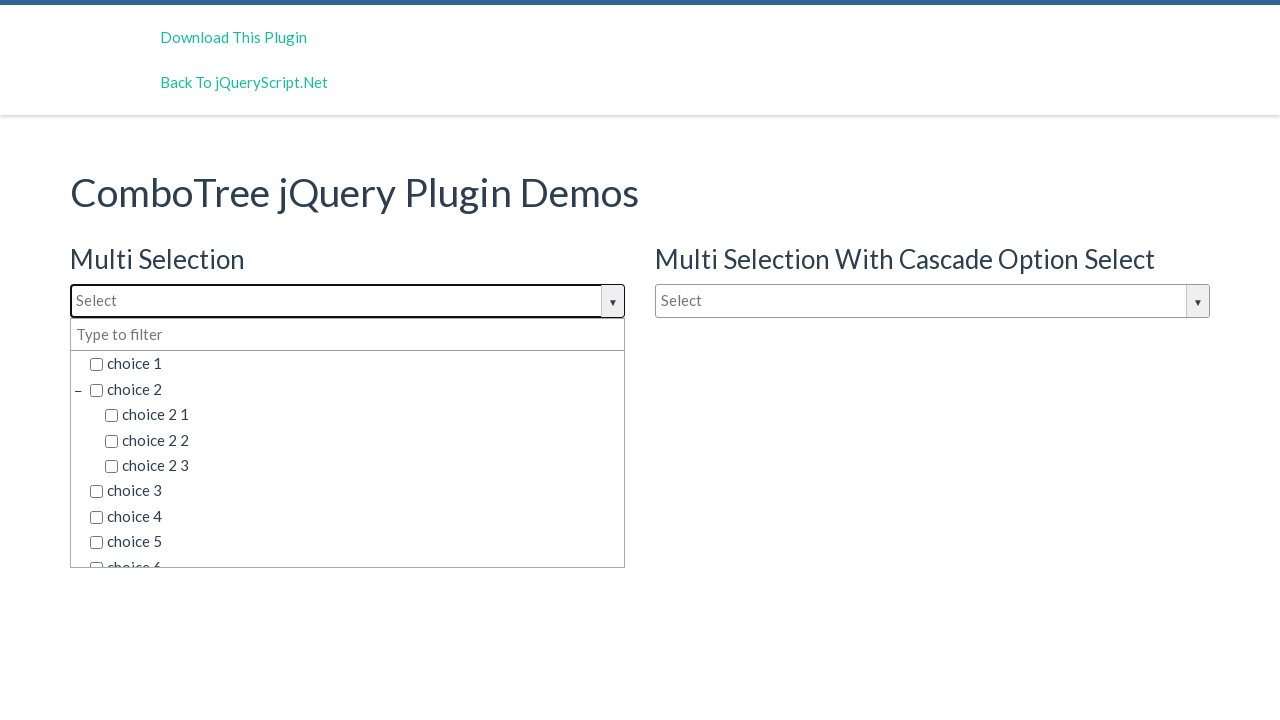

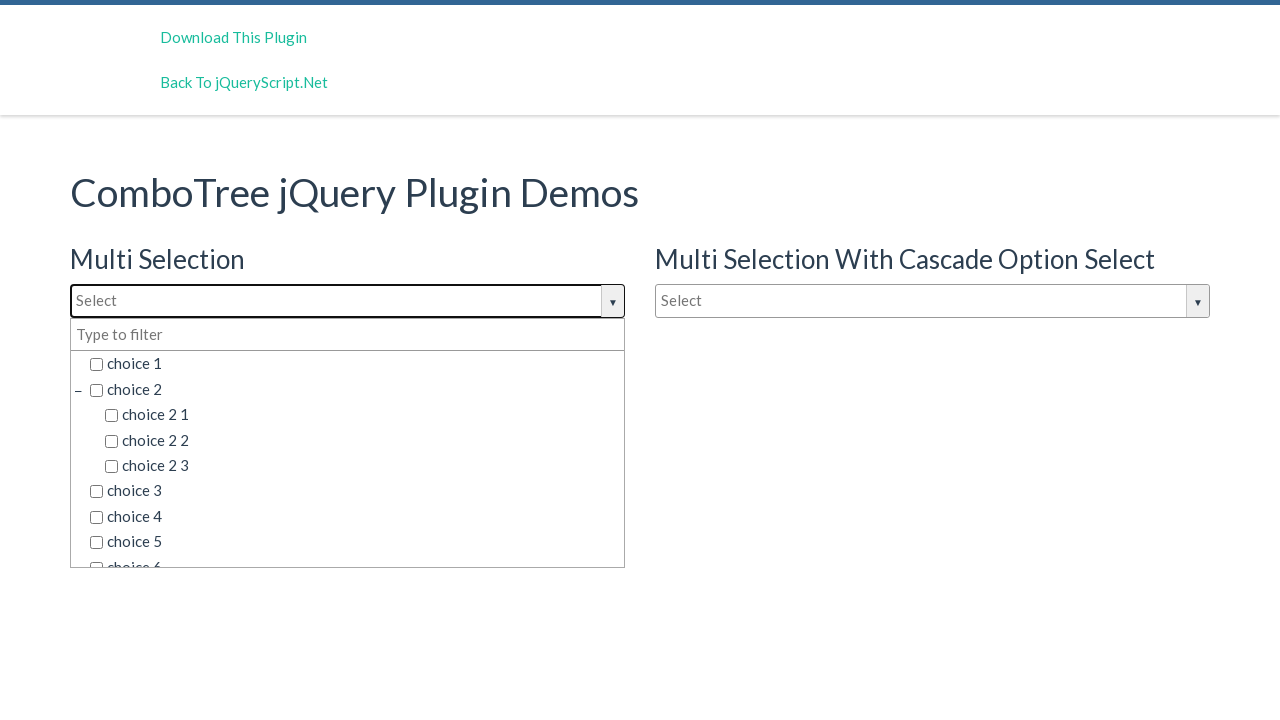